Tests negative login scenarios including wrong password, missing password, and missing username

Starting URL: https://www.saucedemo.com/

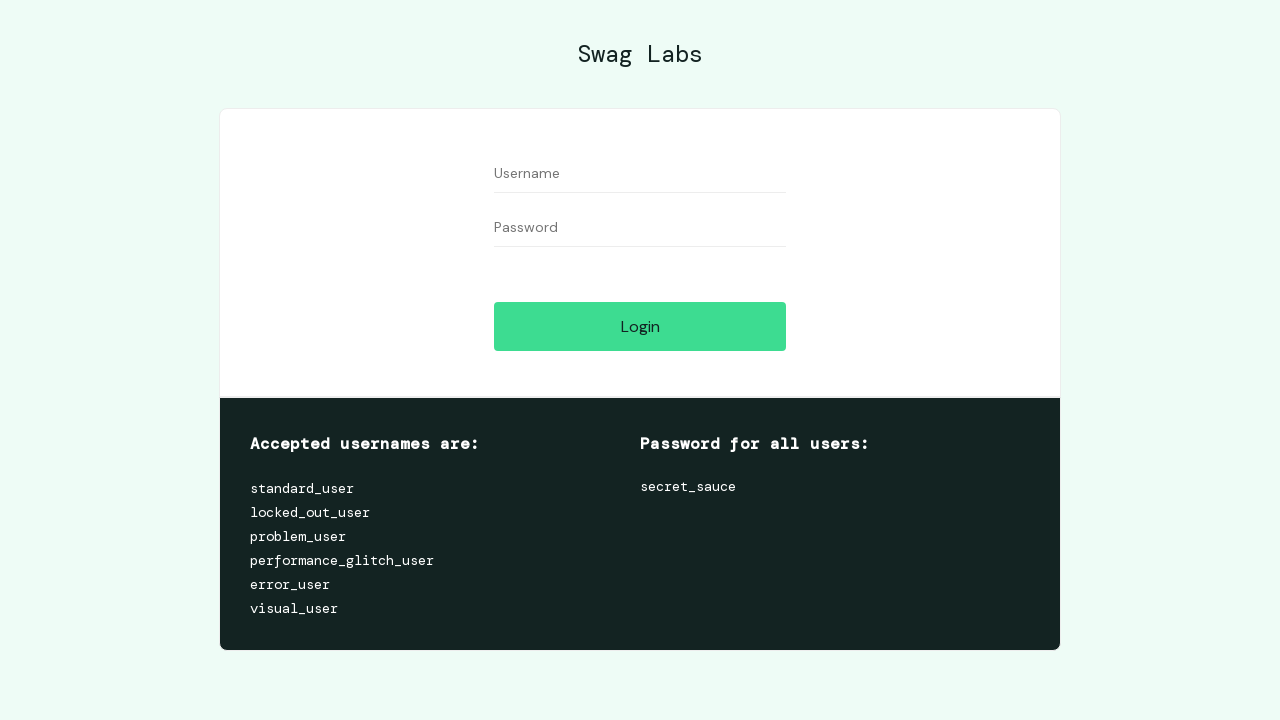

Filled username field with 'standard_user' on //input[@id='user-name']
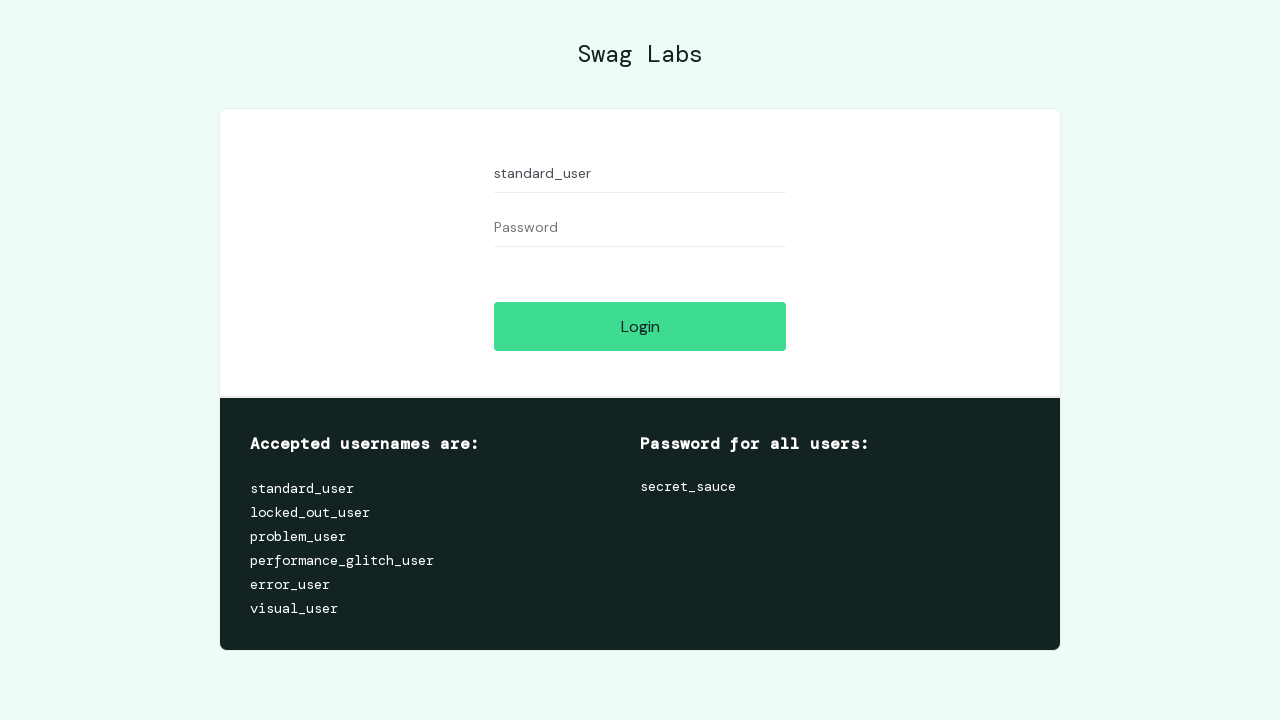

Filled password field with 'wrong_password' on //input[@id='password']
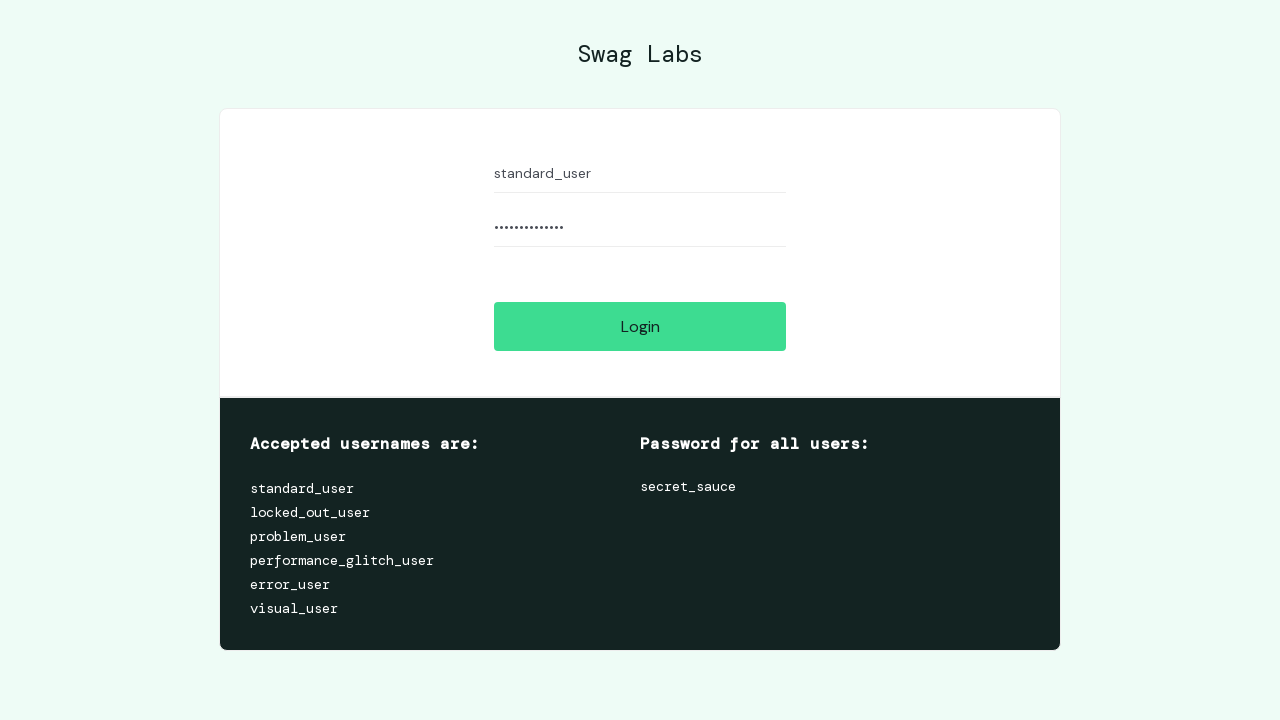

Clicked login button with wrong password at (640, 326) on xpath=//input[@id='login-button']
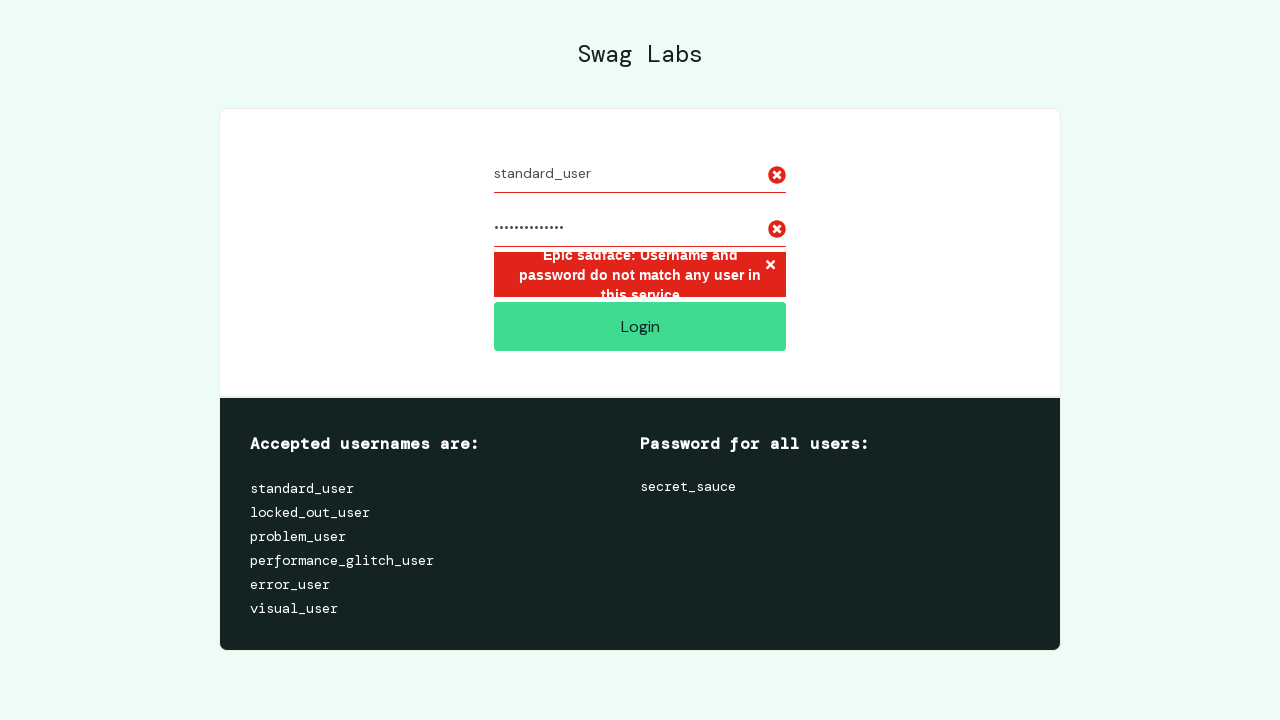

Retrieved error message text for wrong password test
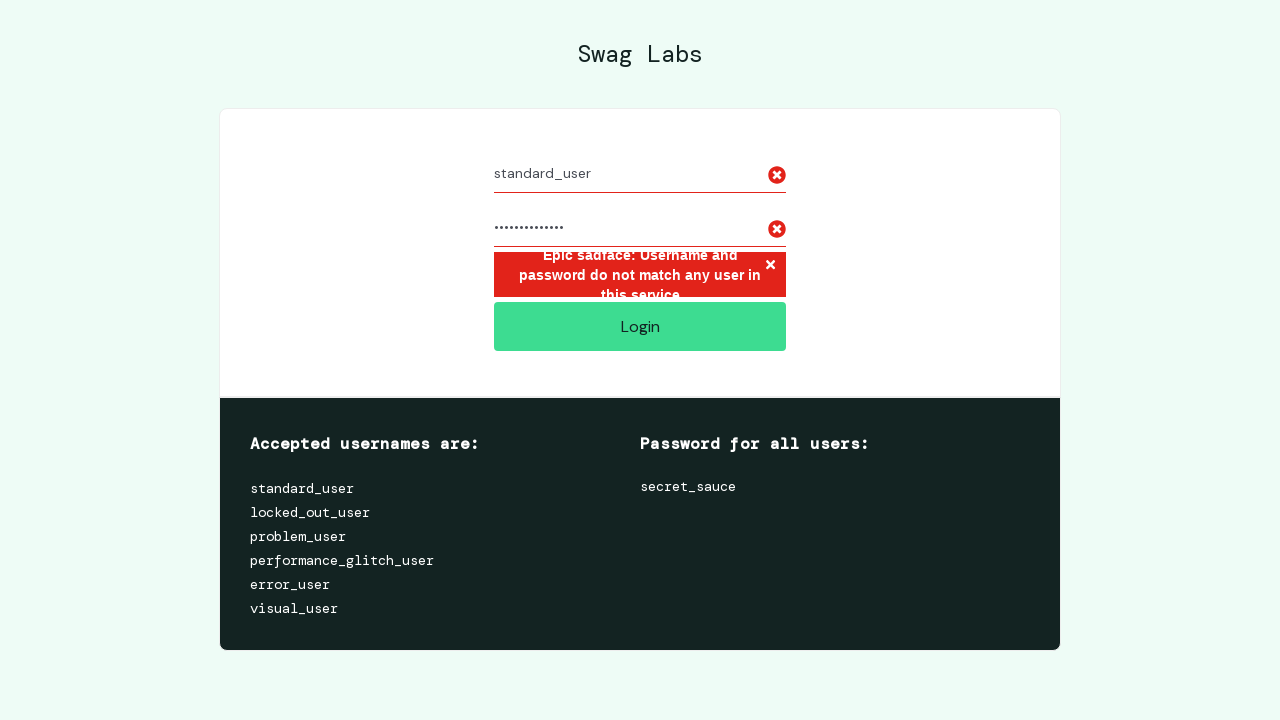

Verified error message contains 'Username and password do not match'
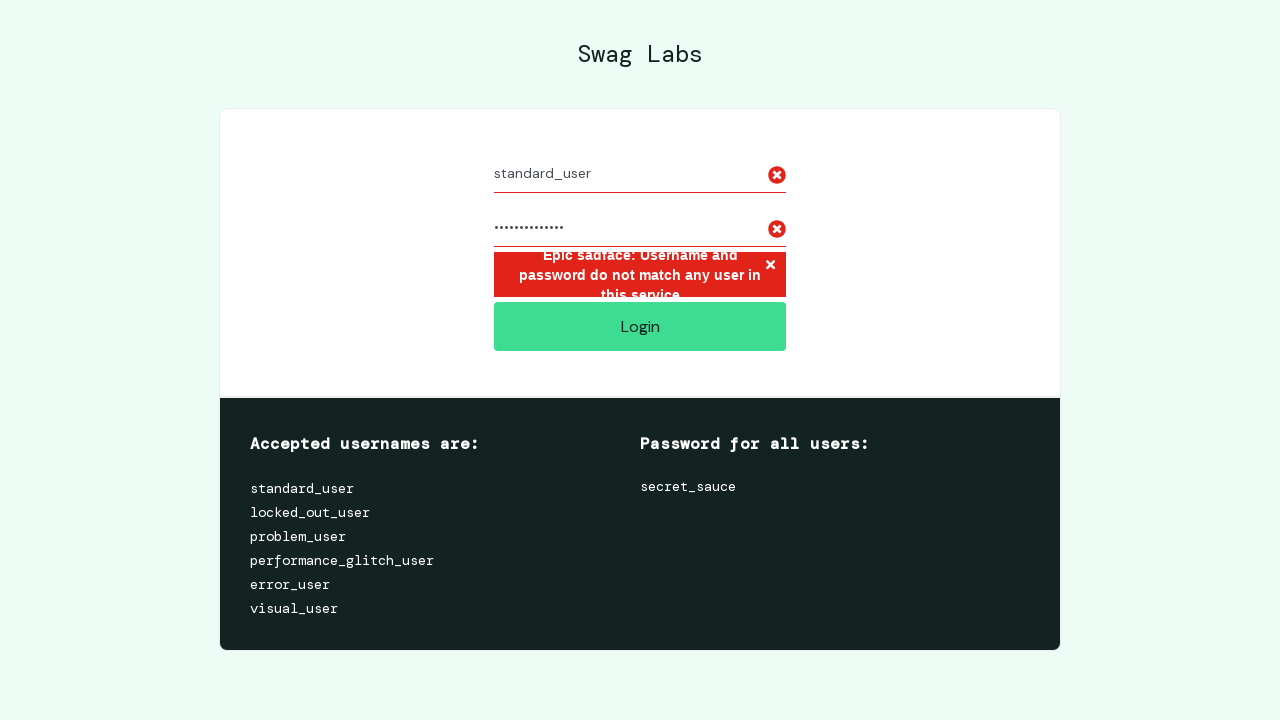

Cleared username field on //input[@id='user-name']
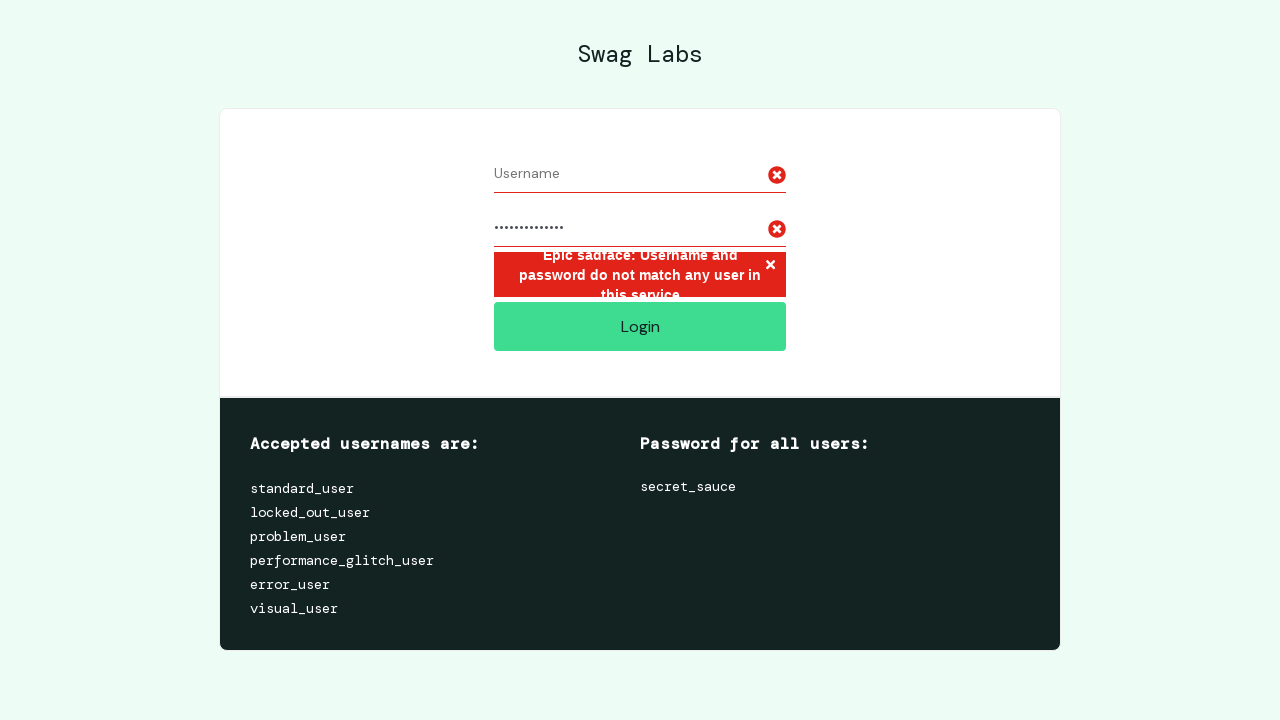

Cleared password field on //input[@id='password']
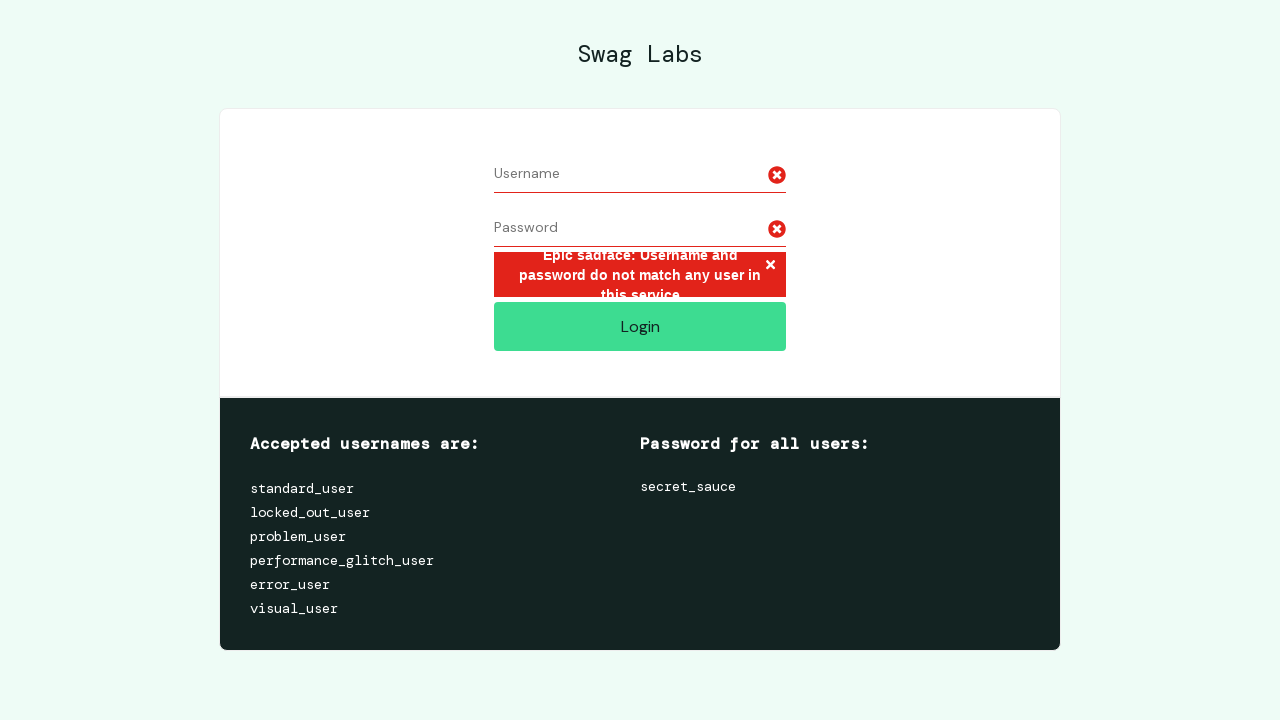

Filled username field with 'standard_user' for missing password test on //input[@id='user-name']
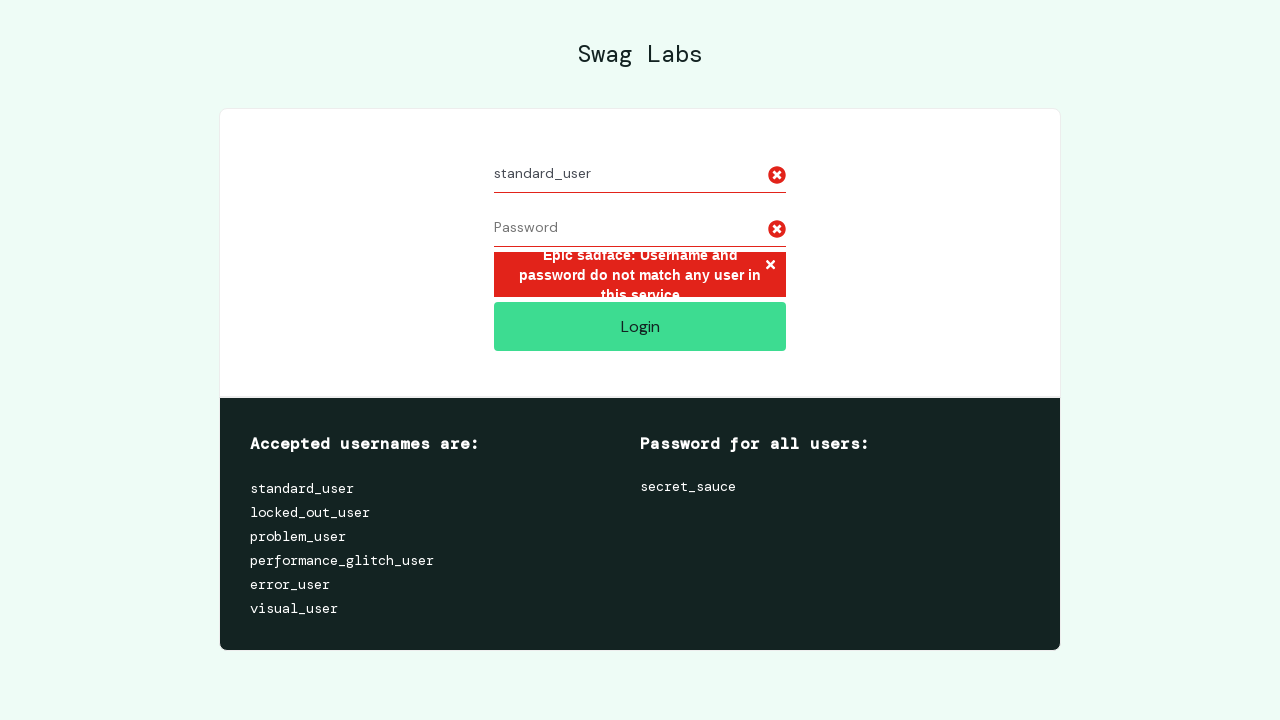

Clicked login button with missing password at (640, 326) on xpath=//input[@id='login-button']
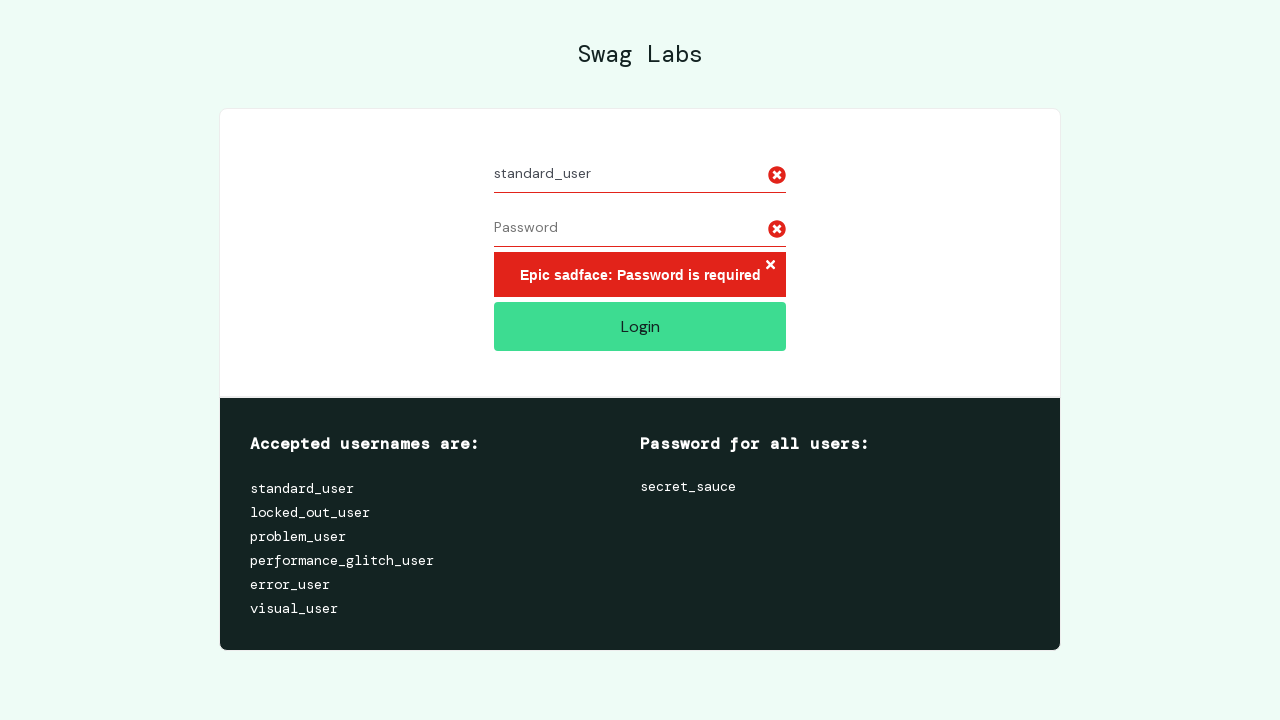

Retrieved error message text for missing password test
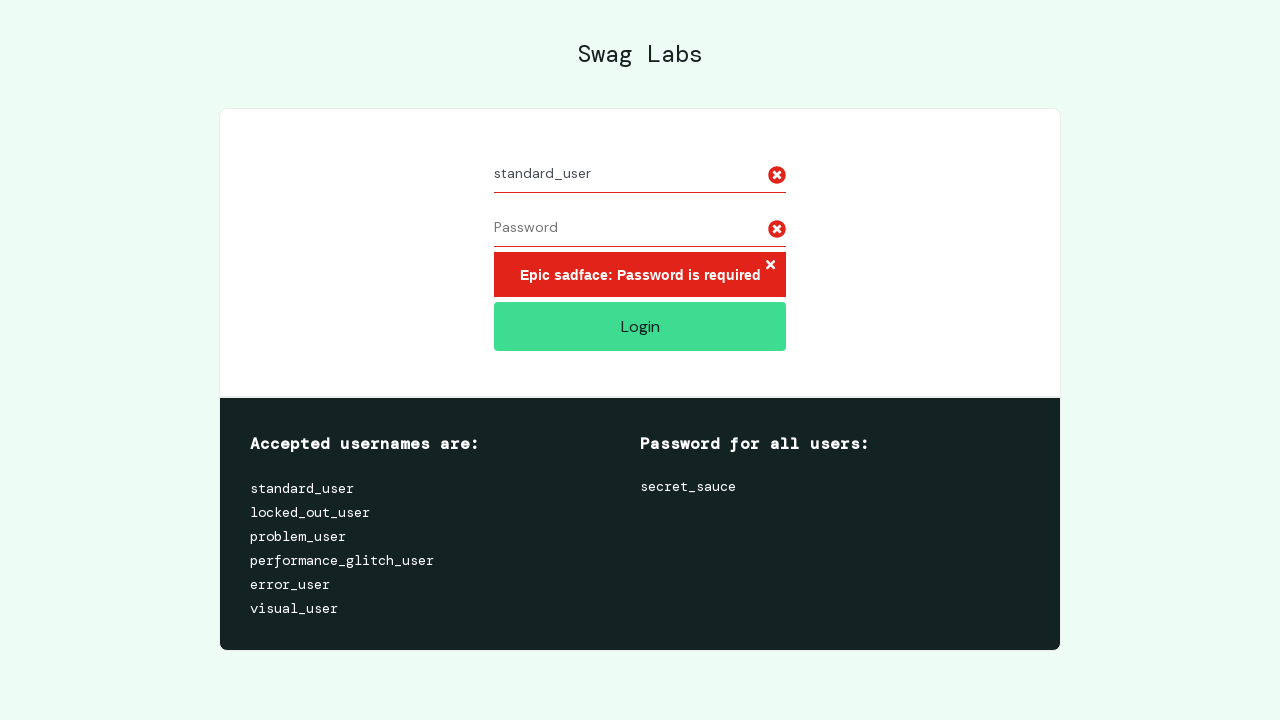

Verified error message contains 'Password is required'
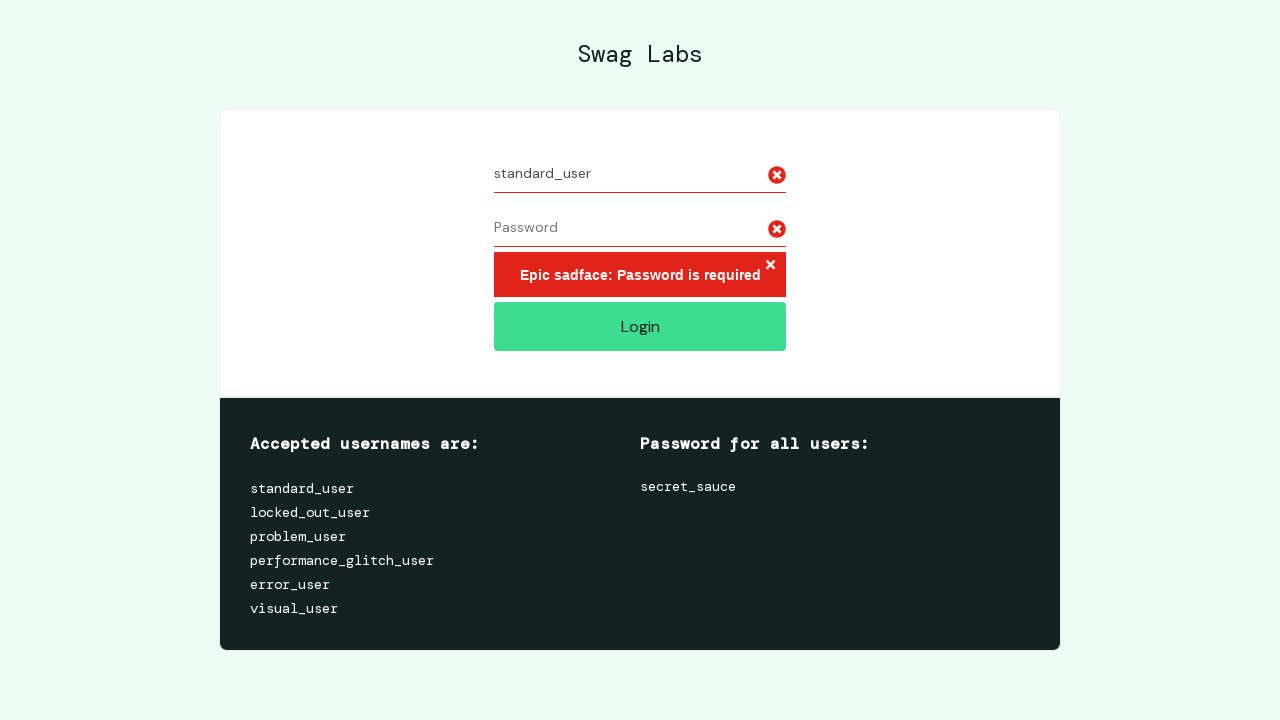

Cleared username field on //input[@id='user-name']
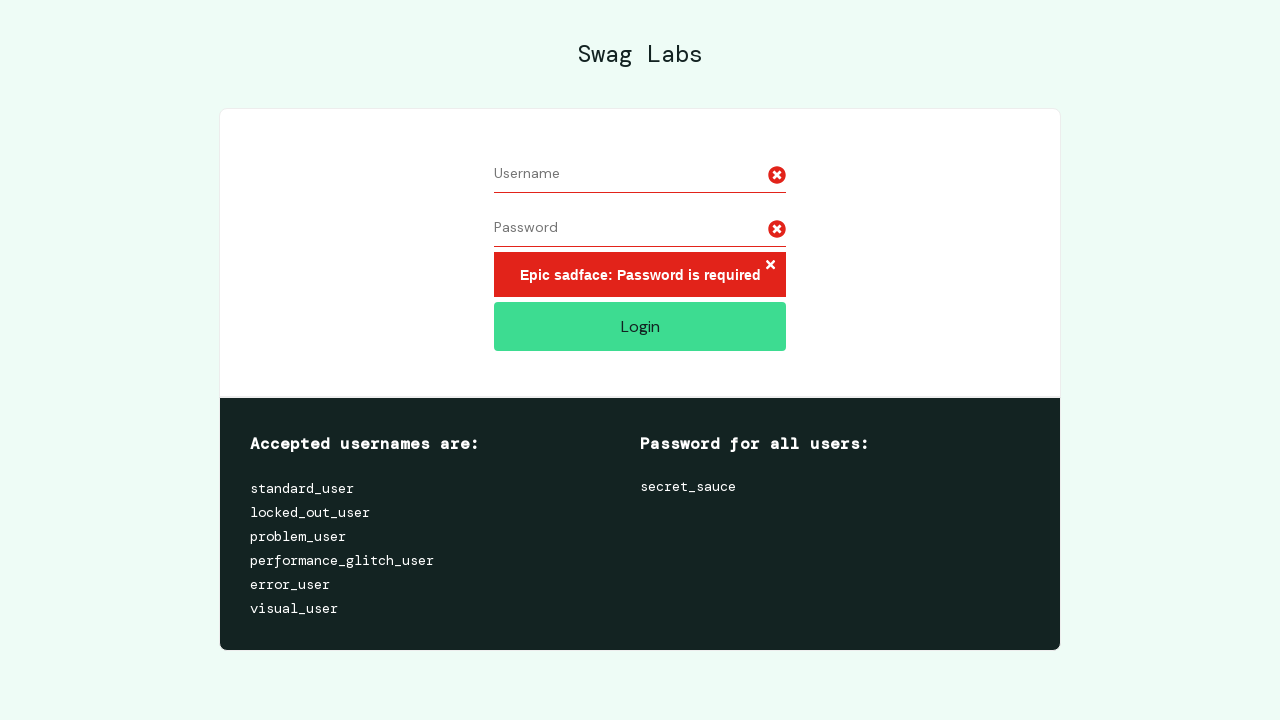

Filled password field with 'some_password' for missing username test on //input[@id='password']
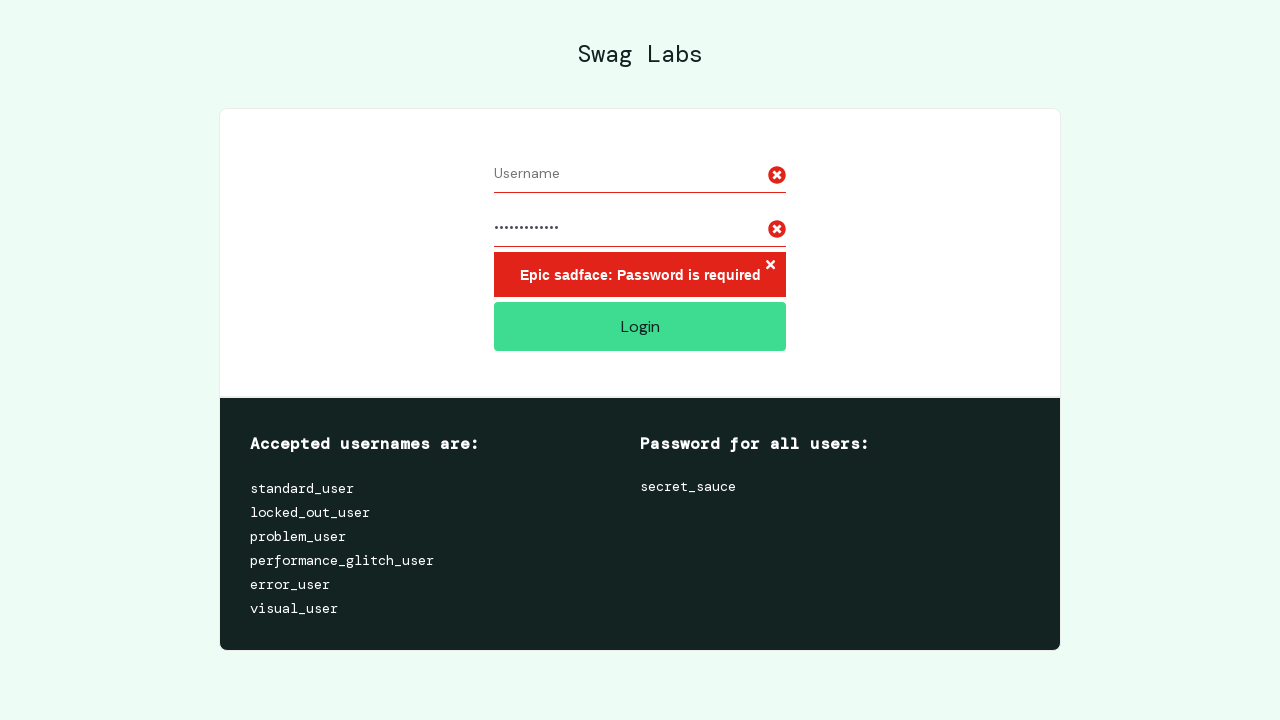

Clicked login button with missing username at (640, 326) on xpath=//input[@id='login-button']
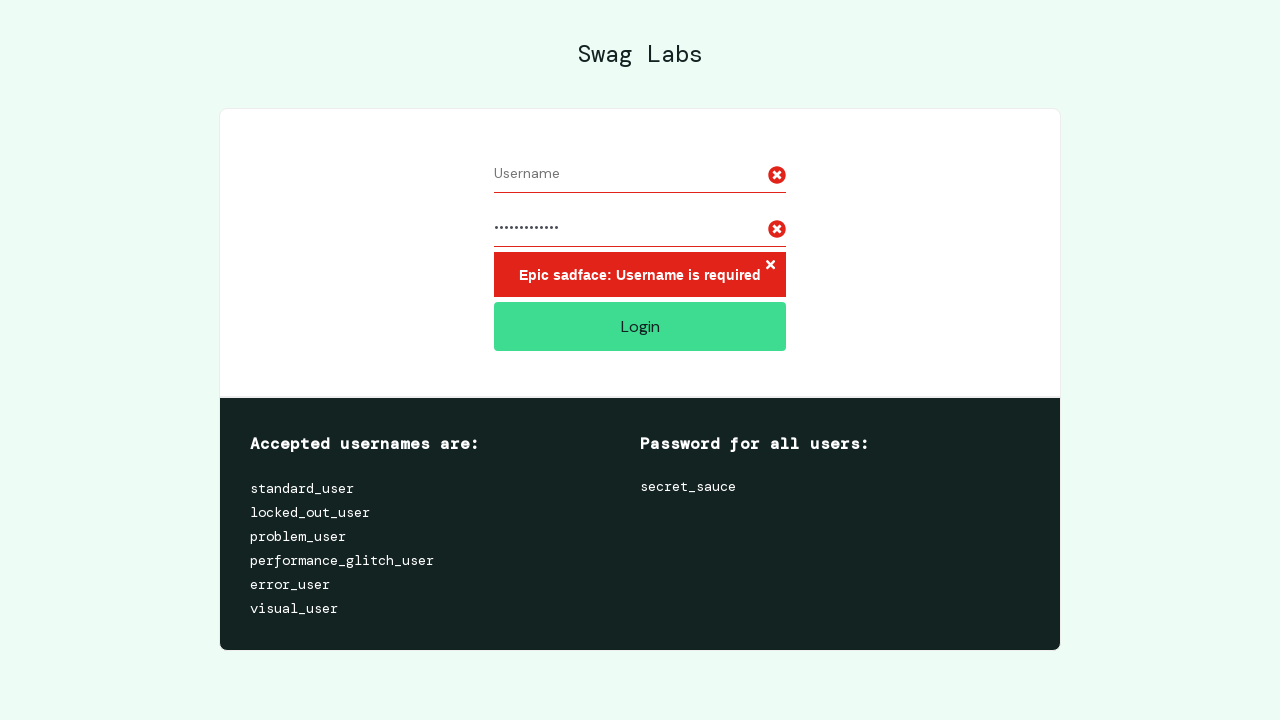

Retrieved error message text for missing username test
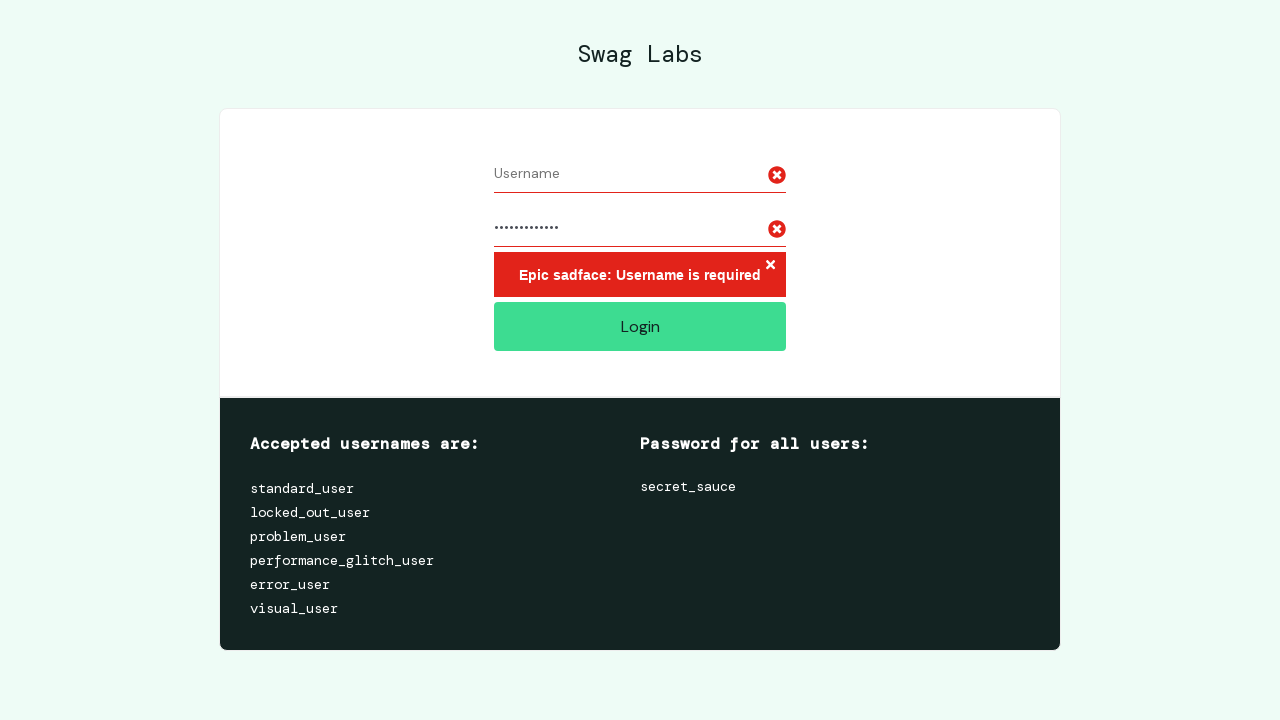

Verified error message contains 'Username is required'
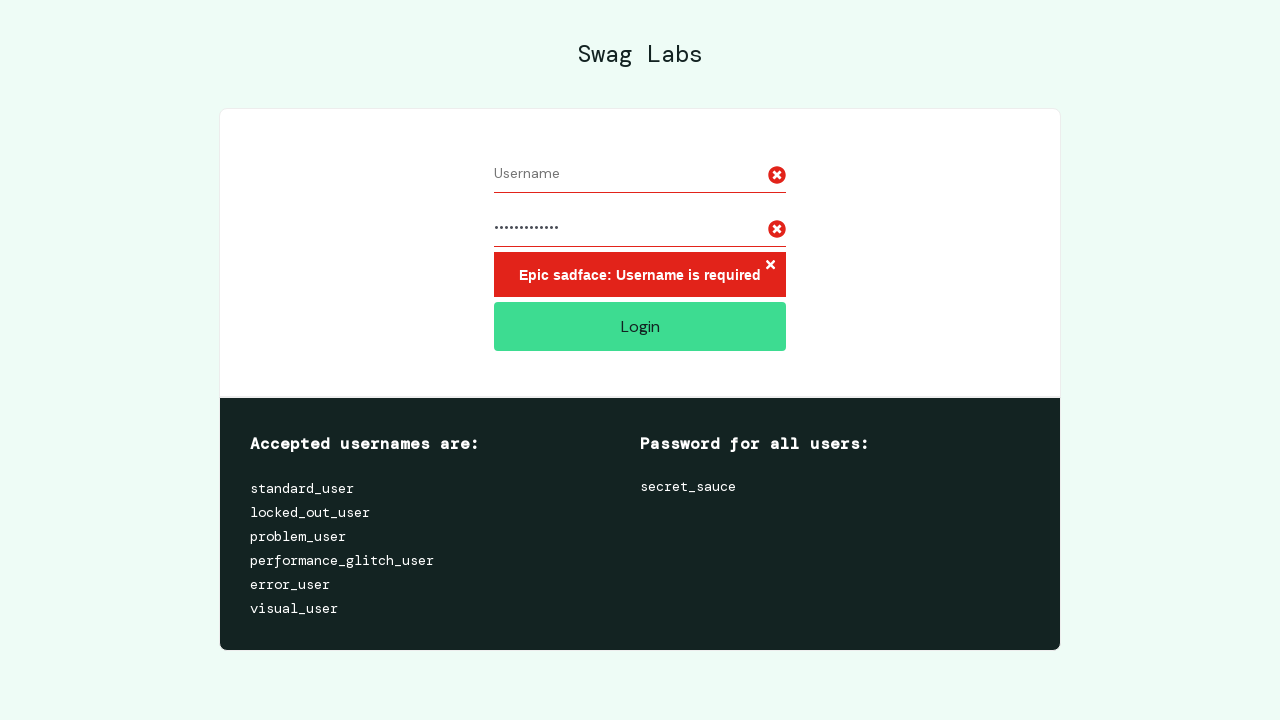

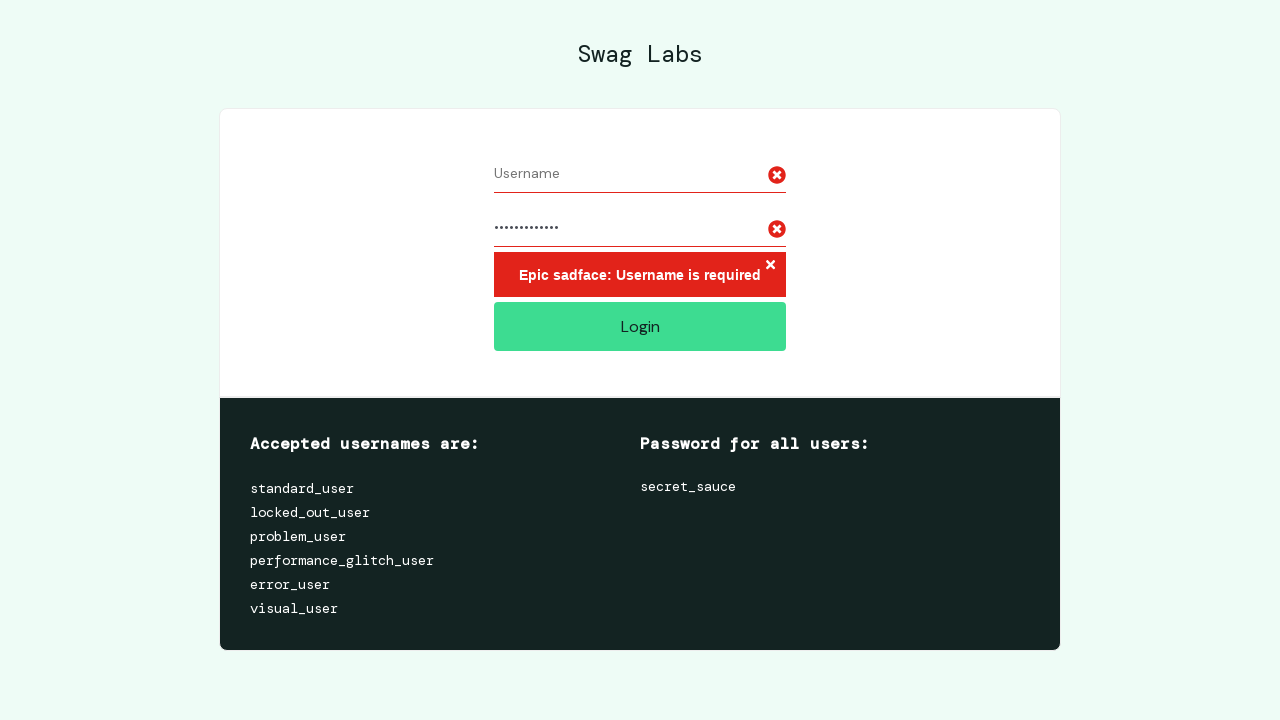